Navigates to KMPlayer website to test random popup handling in DOM.

Starting URL: https://www.kmplayer.com/home

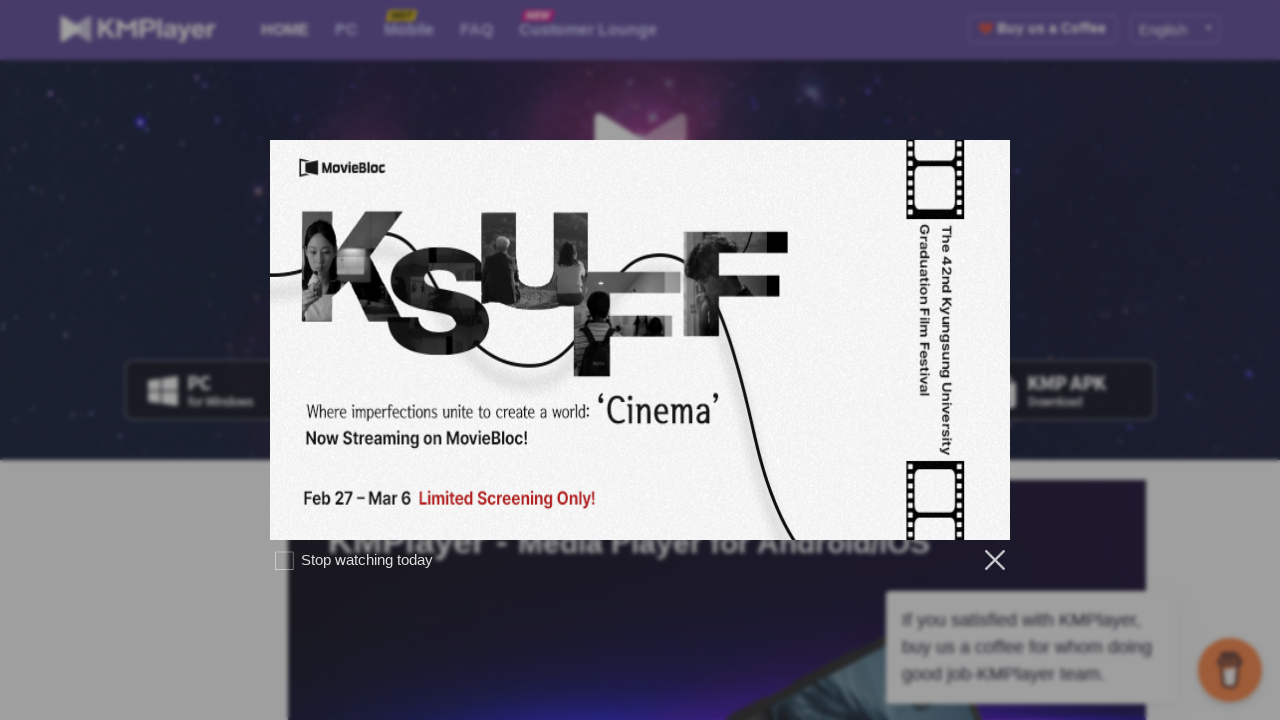

KMPlayer home page loaded and network idle
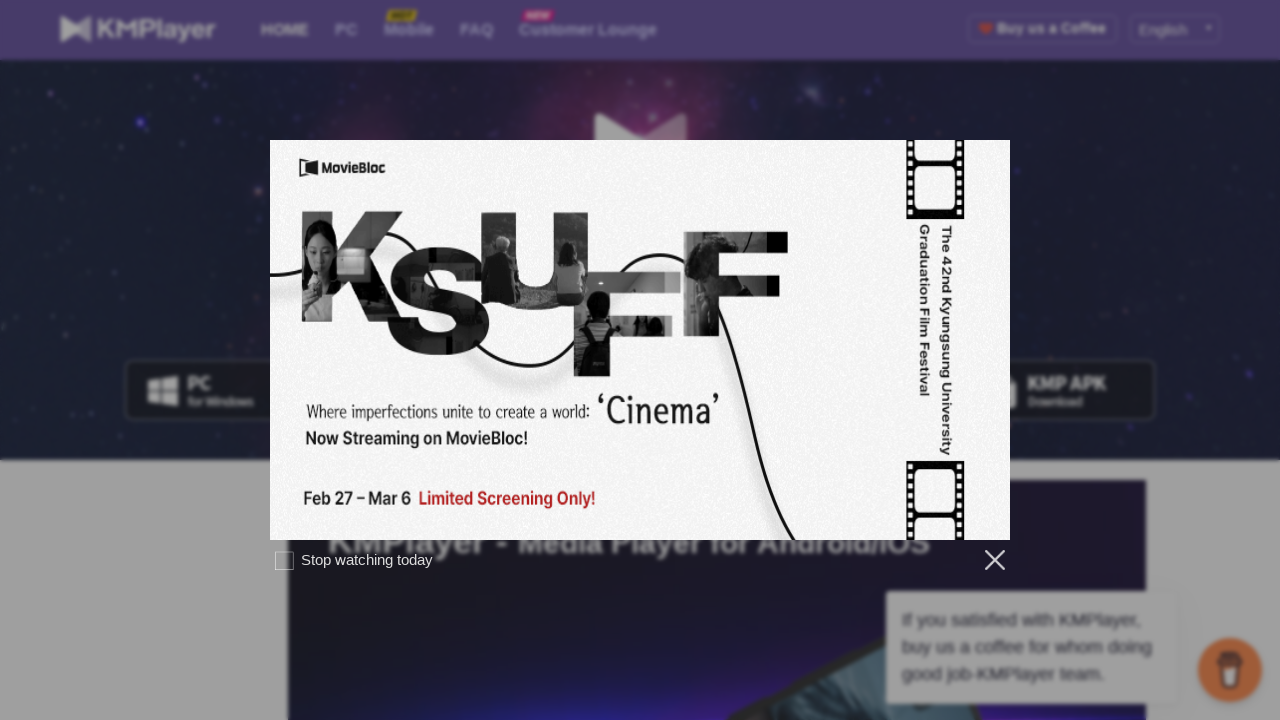

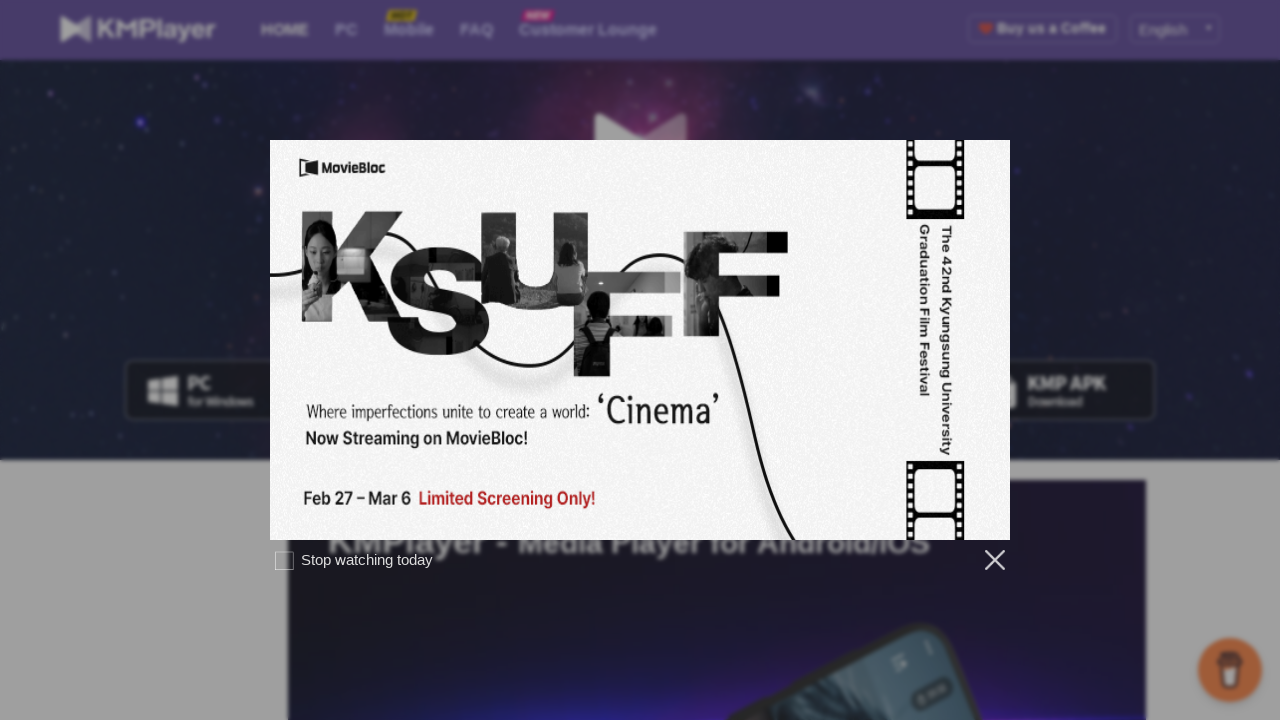